Tests keyboard input by clicking on an input field, pressing the right arrow key, and verifying the displayed result text

Starting URL: https://the-internet.herokuapp.com/key_presses

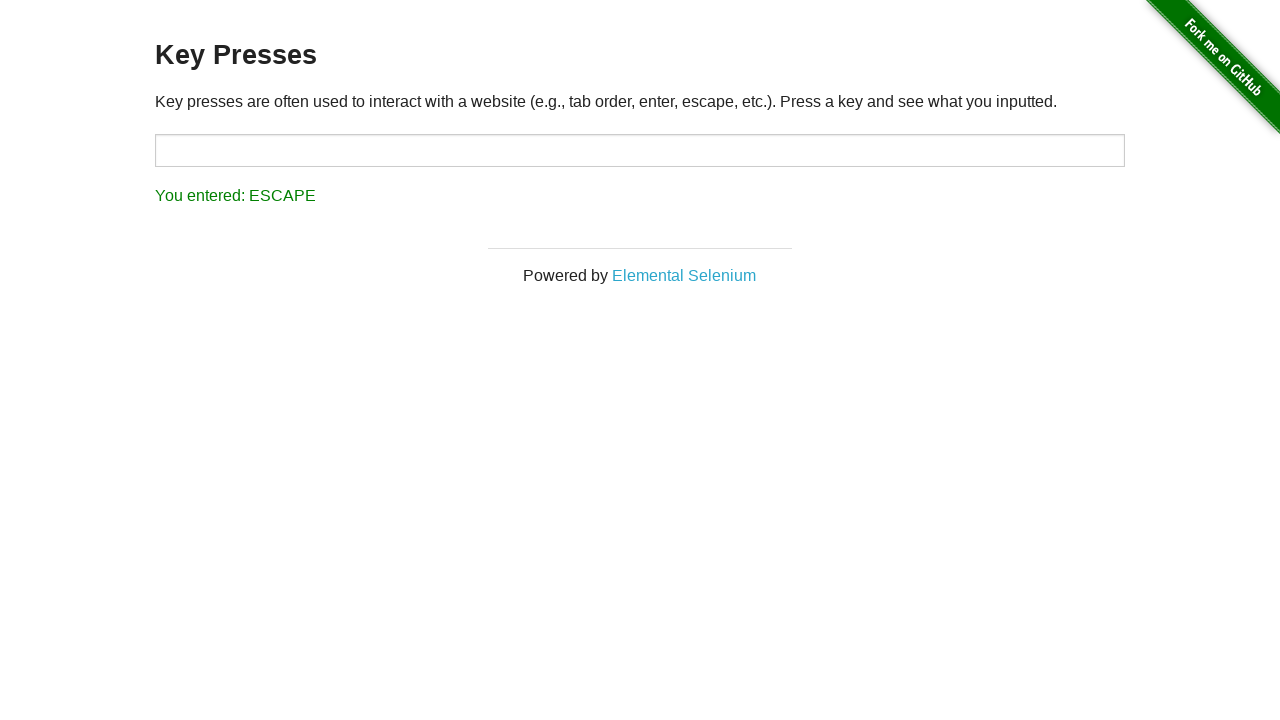

Clicked on the input field target at (640, 150) on #target
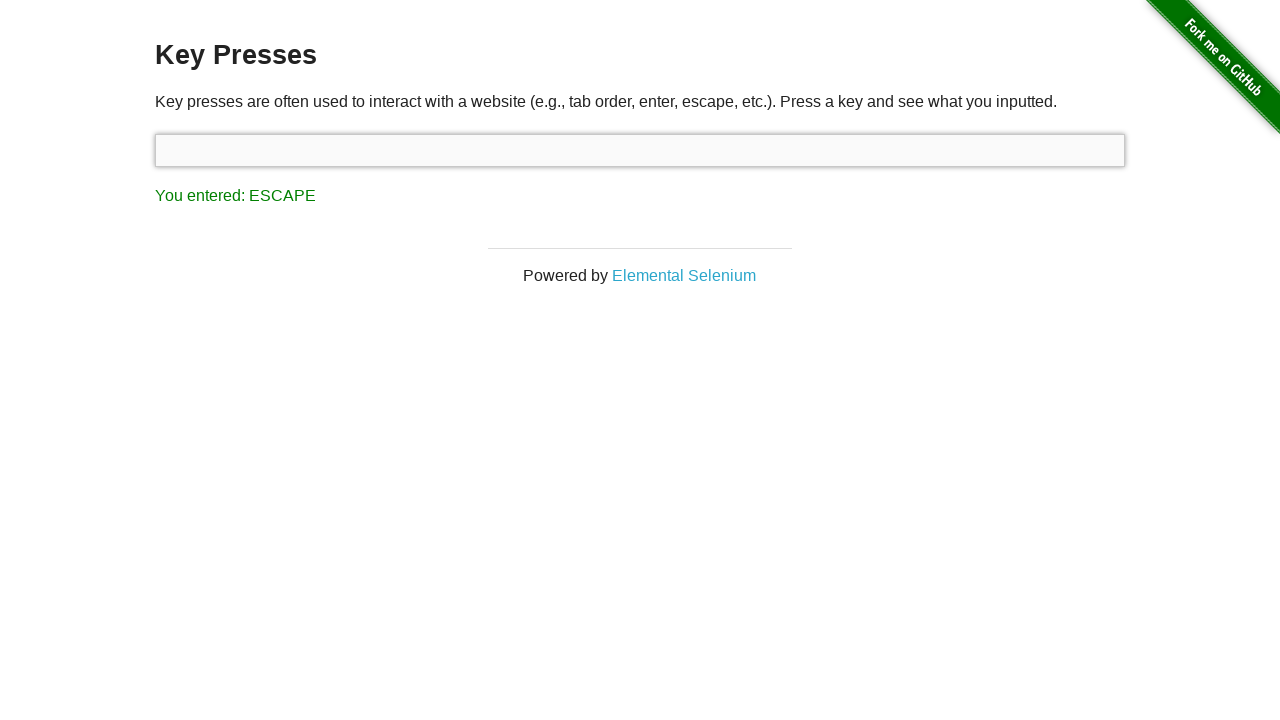

Pressed the right arrow key
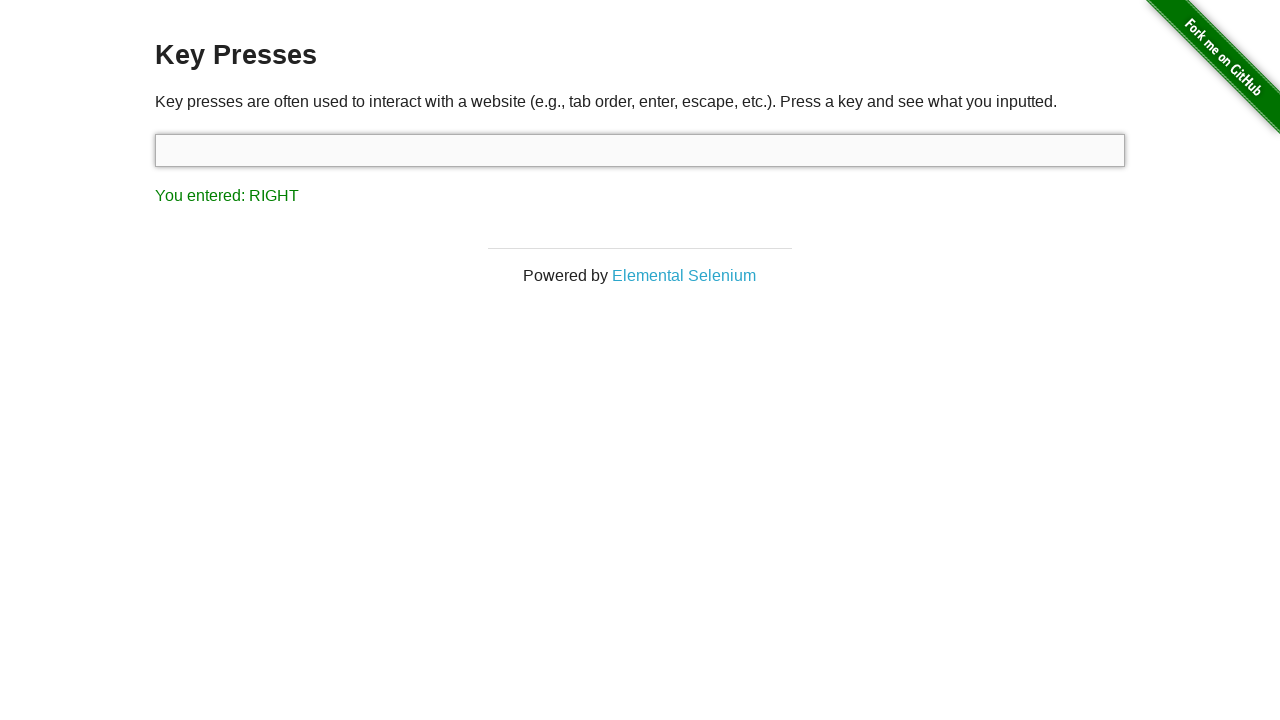

Result element appeared on the page
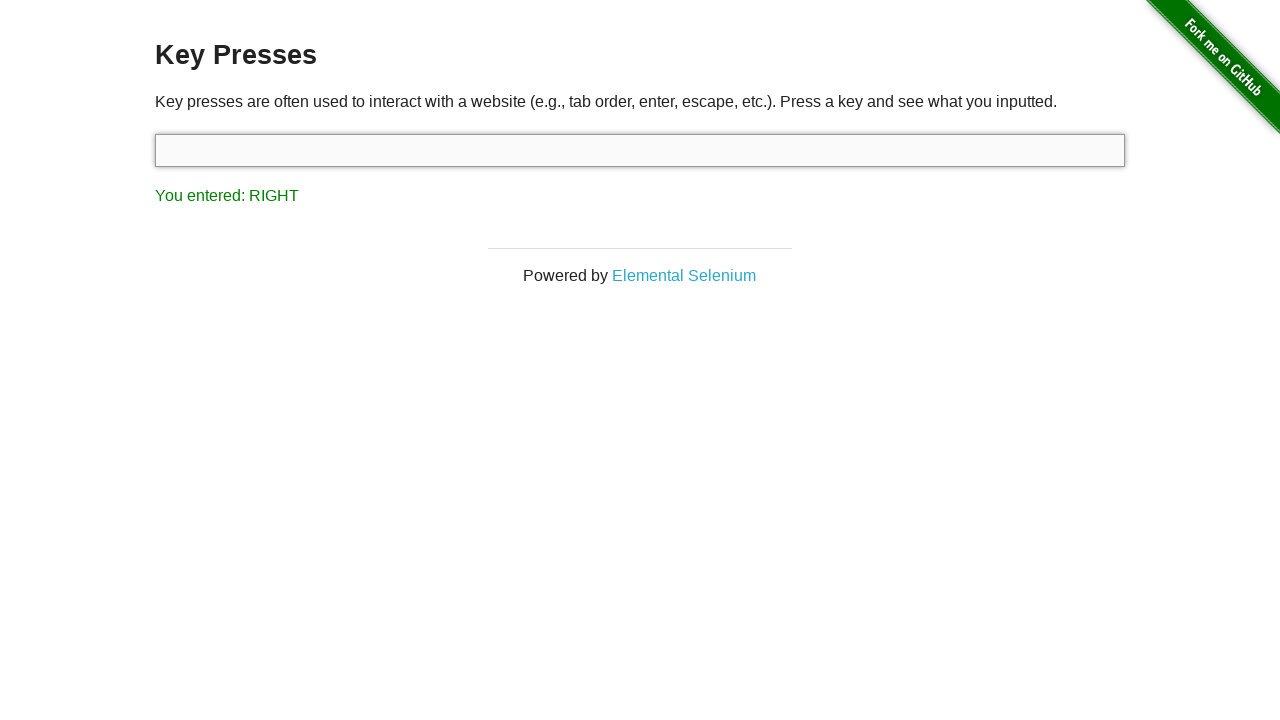

Retrieved result text content
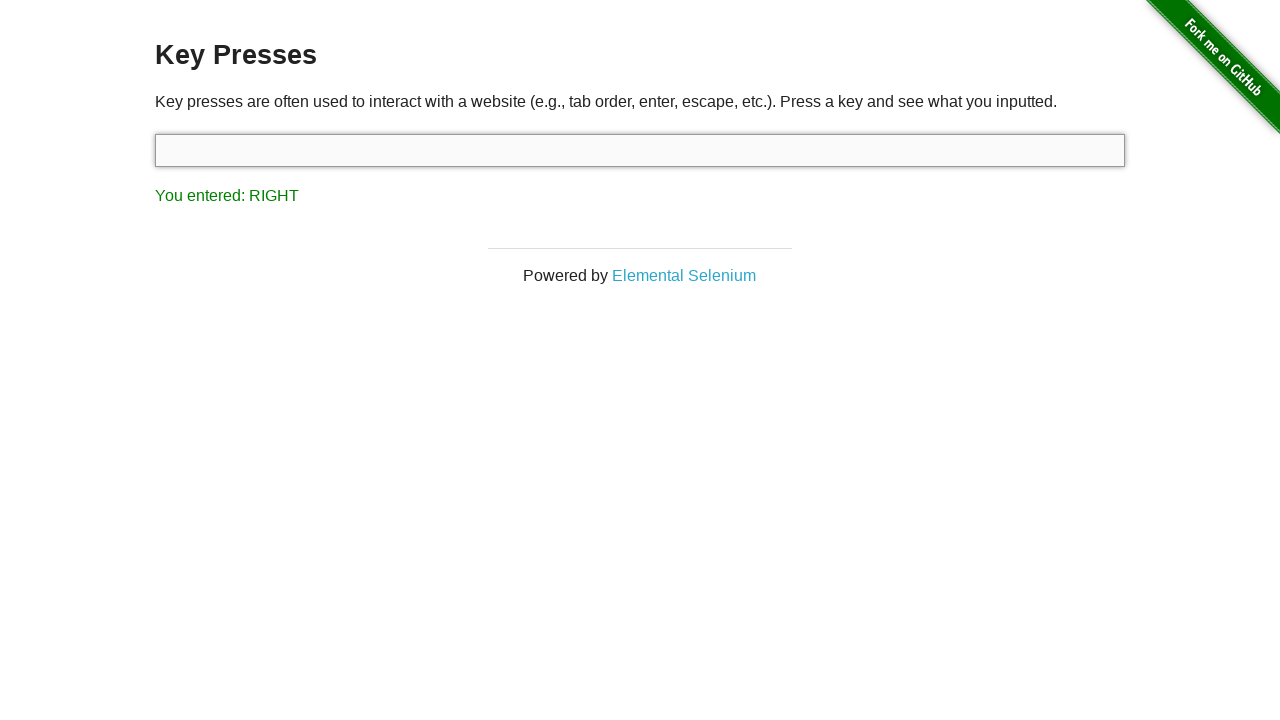

Verified result text equals 'You entered: RIGHT'
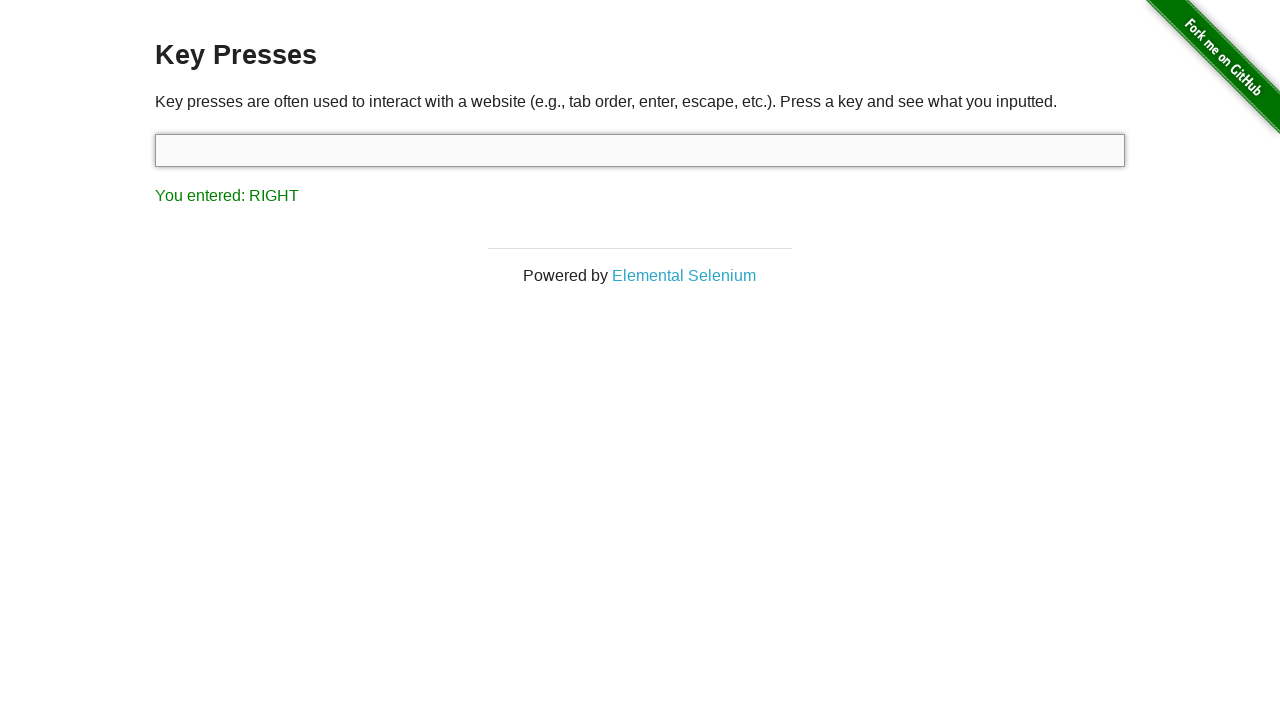

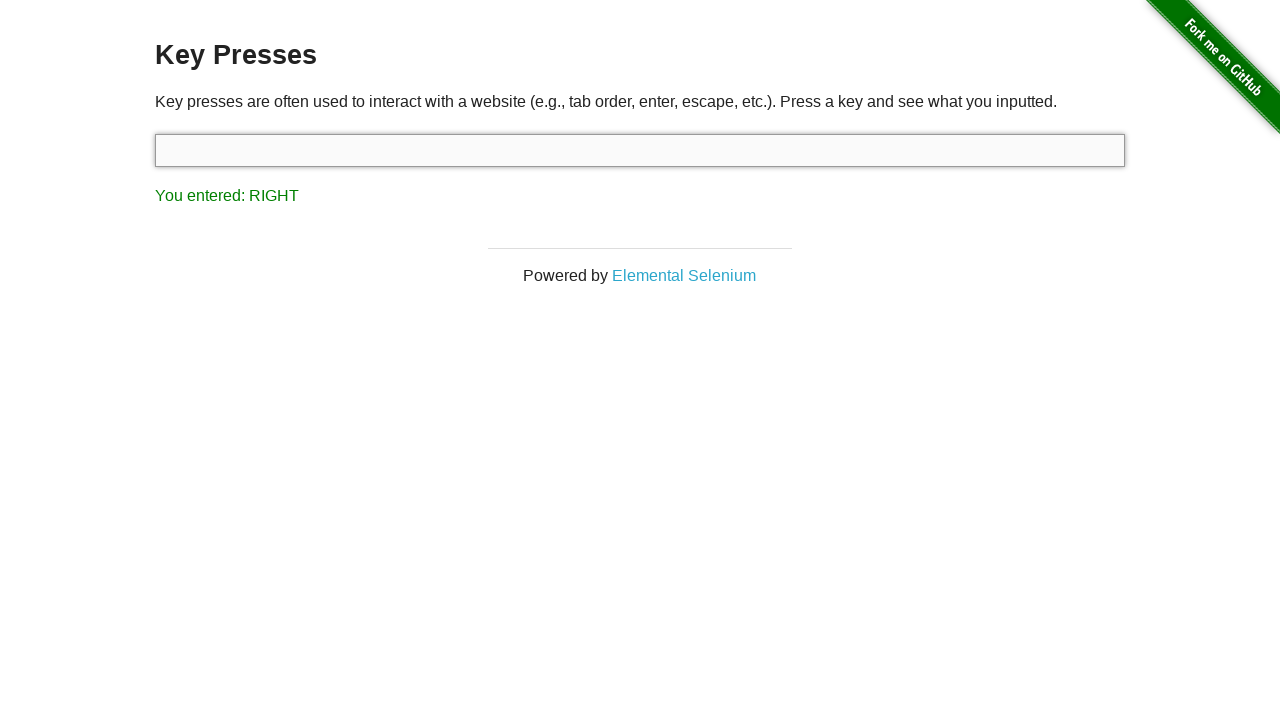